Tests clicking all discount checkboxes on the page by iterating through them

Starting URL: https://www.rahulshettyacademy.com/dropdownsPractise/

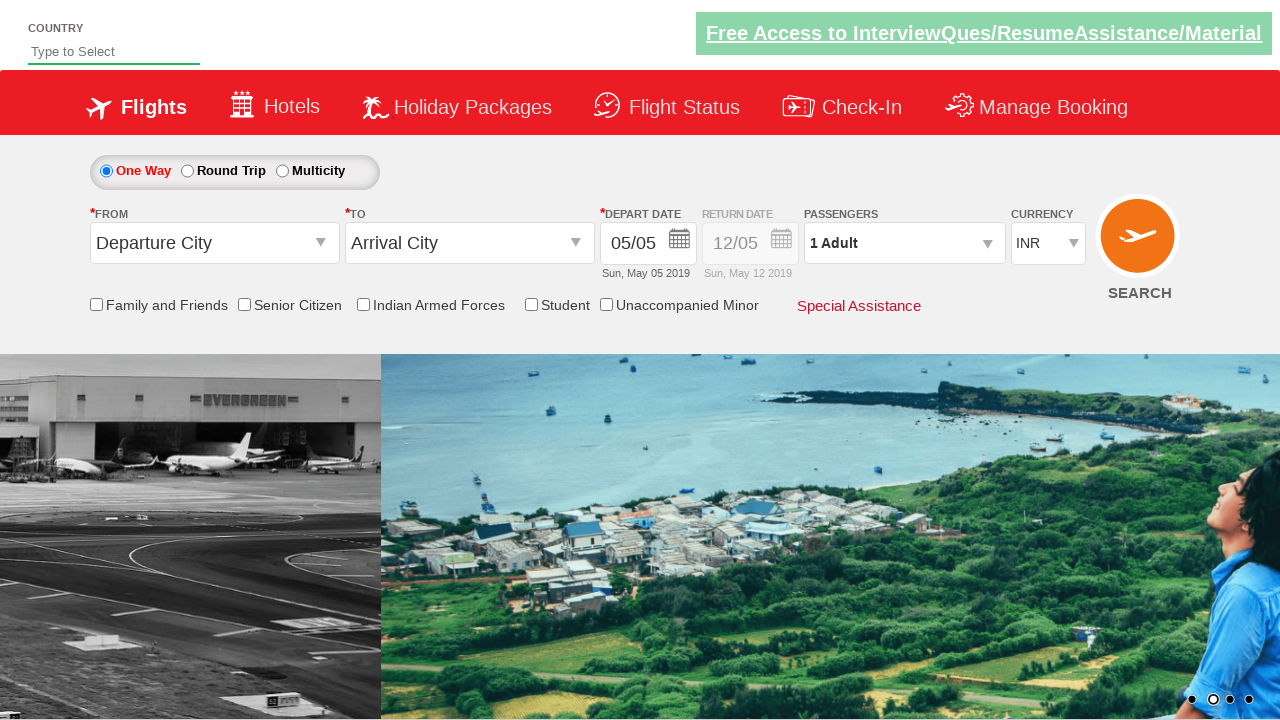

Navigated to the dropdowns practice page
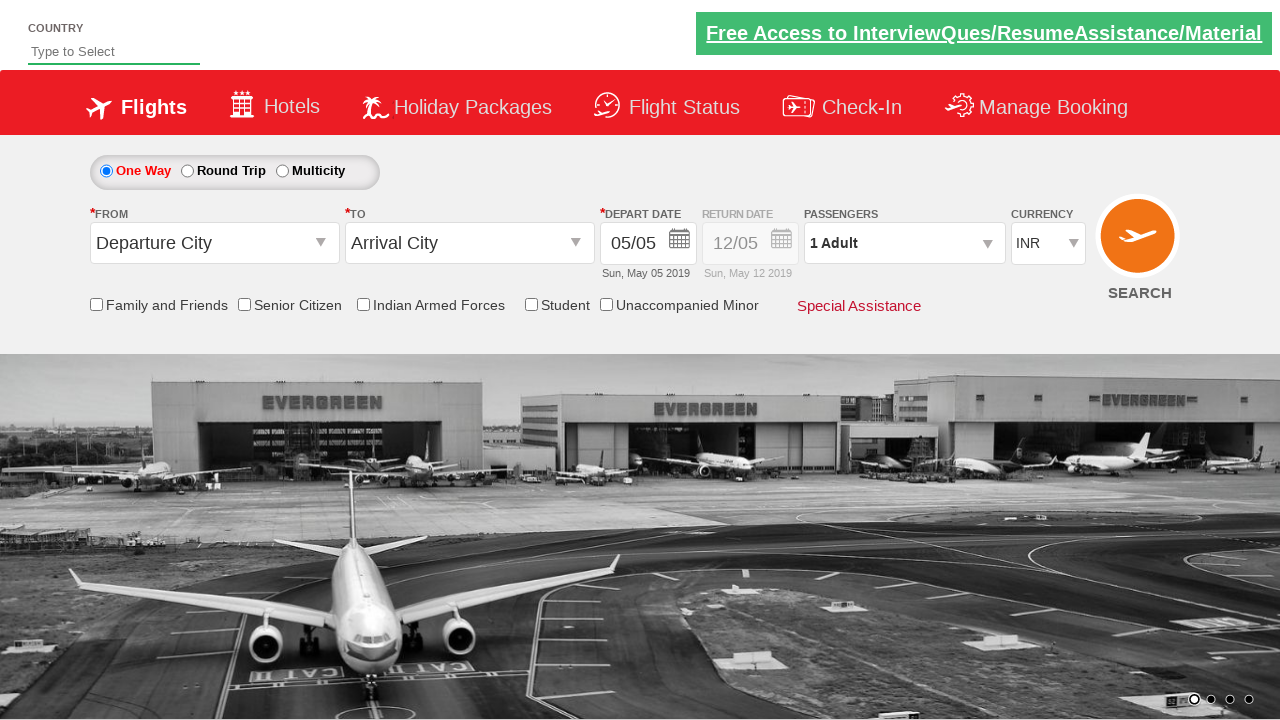

Located all discount checkboxes on the page
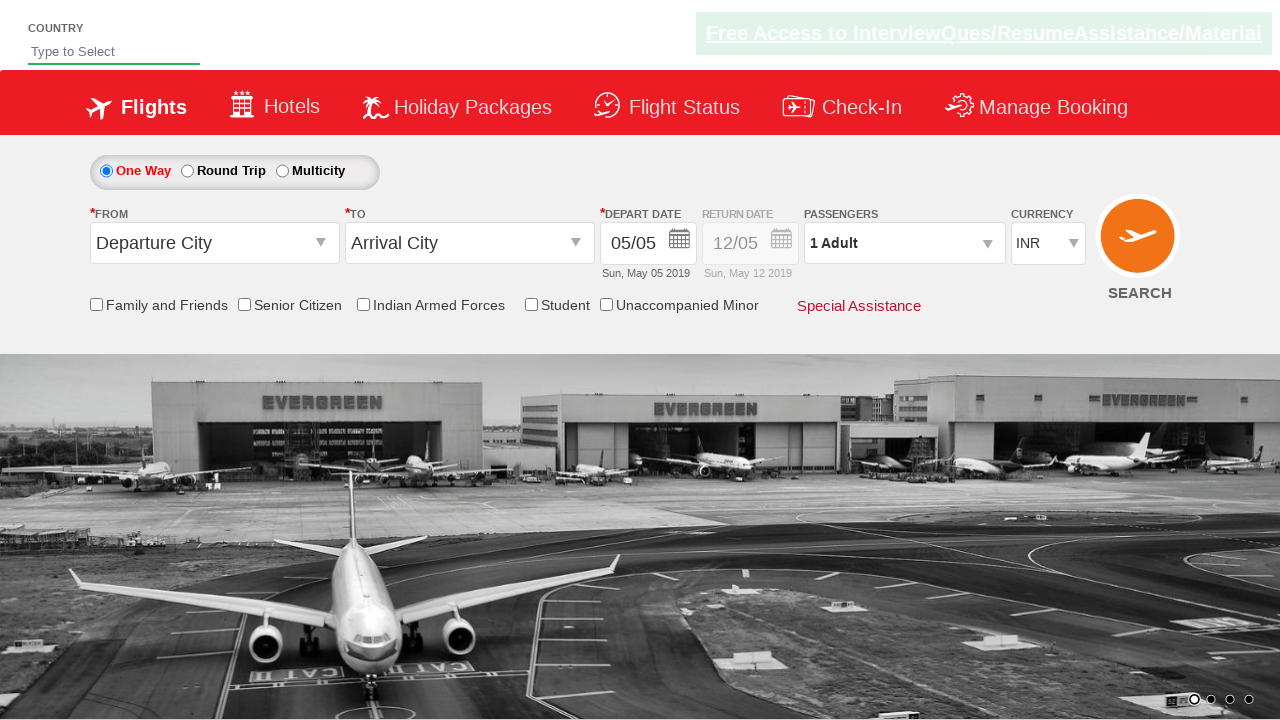

Clicked a discount checkbox at (96, 304) on div#discount-checkbox>div input >> nth=0
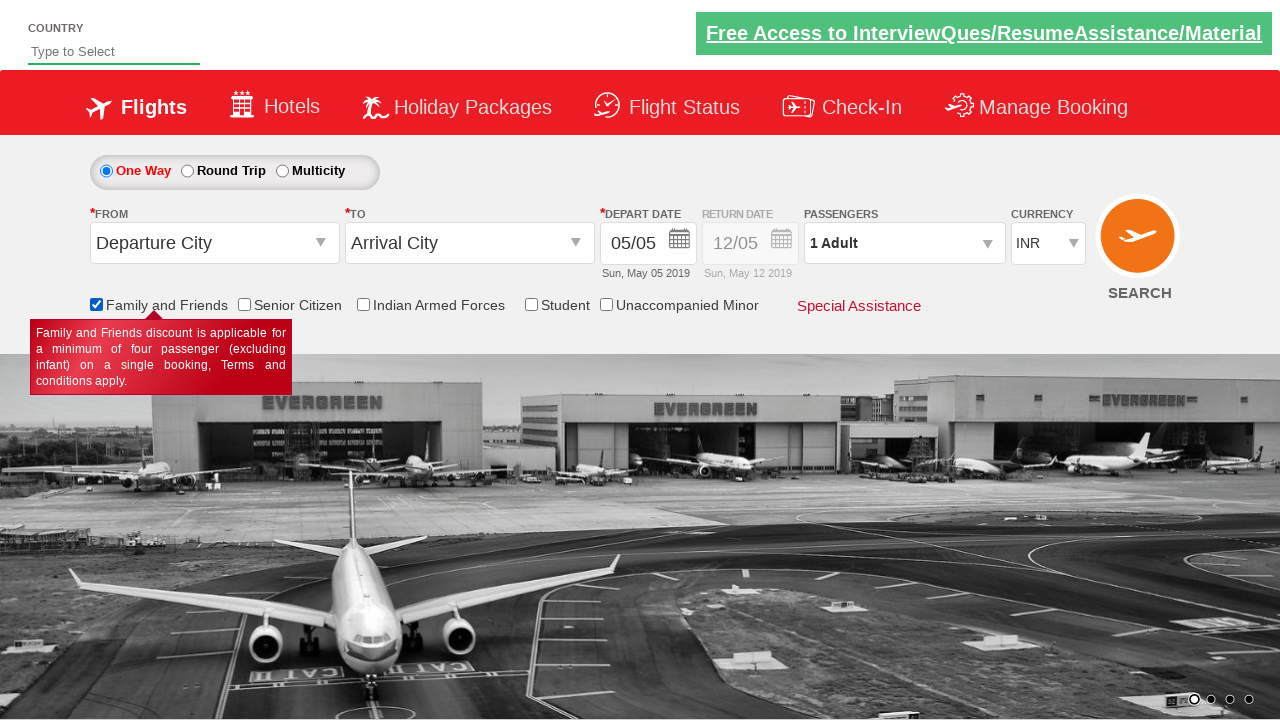

Clicked a discount checkbox at (244, 304) on div#discount-checkbox>div input >> nth=1
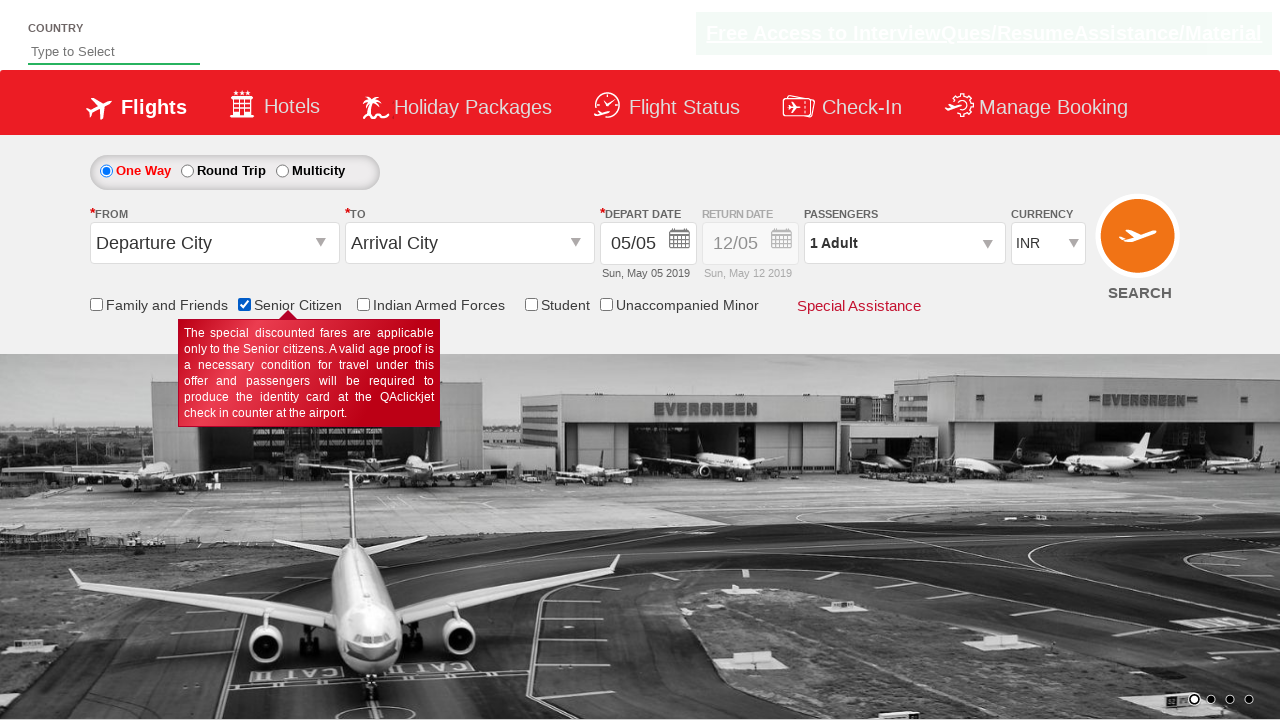

Clicked a discount checkbox at (363, 304) on div#discount-checkbox>div input >> nth=2
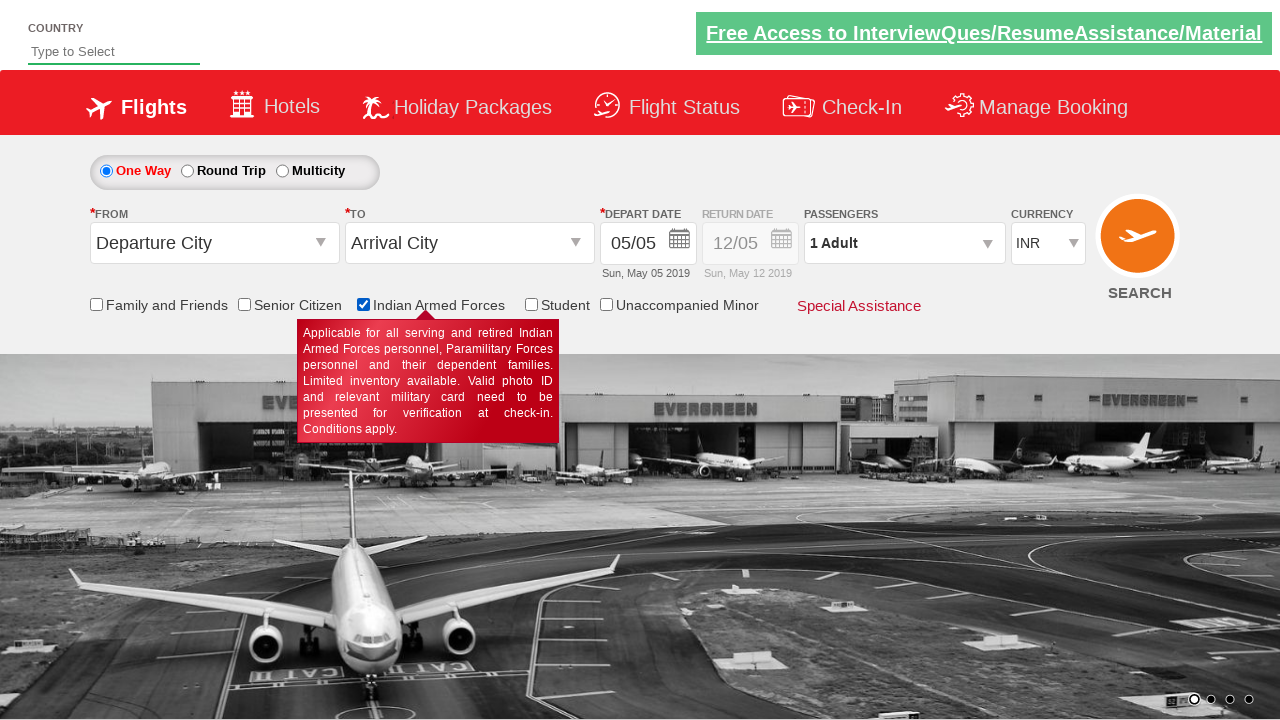

Clicked a discount checkbox at (531, 304) on div#discount-checkbox>div input >> nth=3
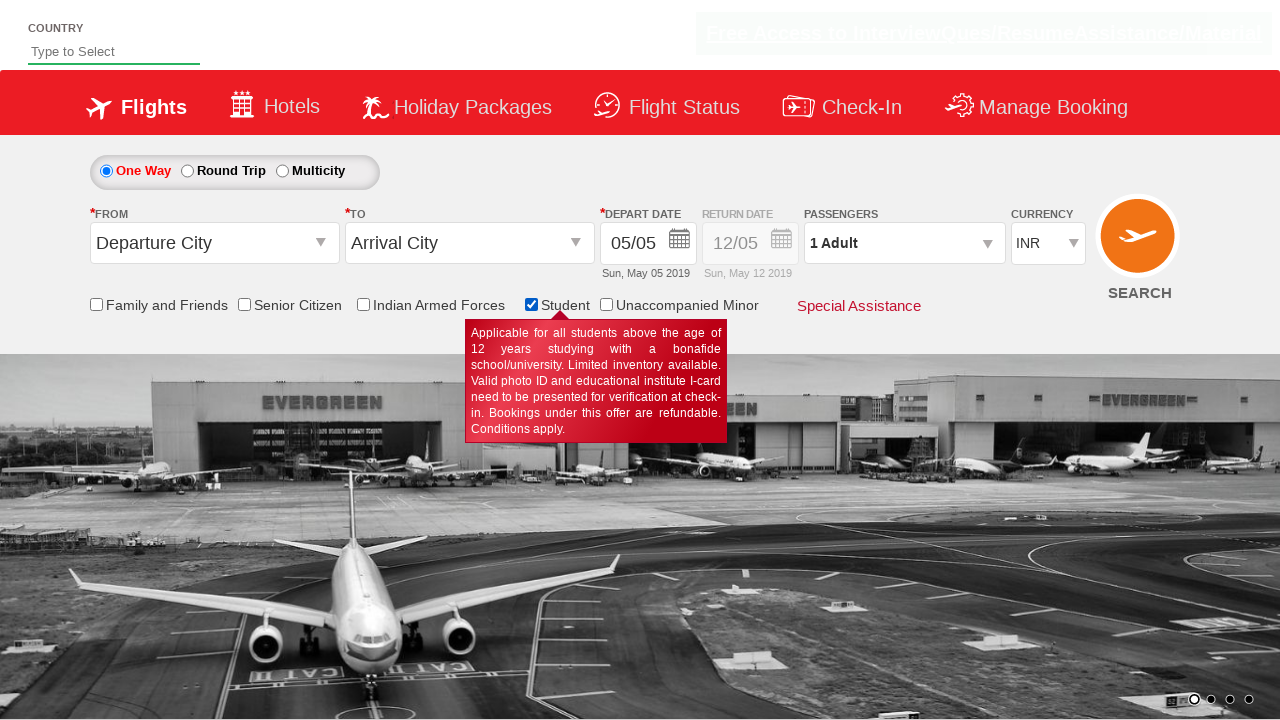

Clicked a discount checkbox at (606, 304) on div#discount-checkbox>div input >> nth=4
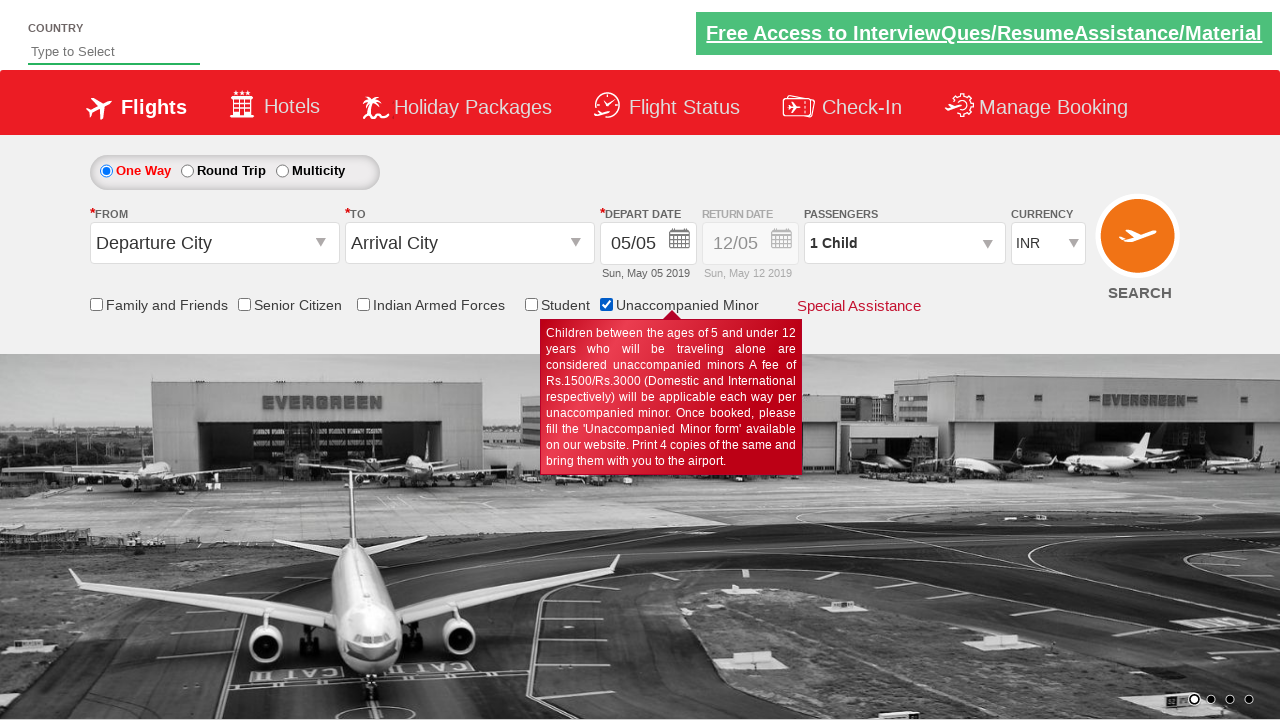

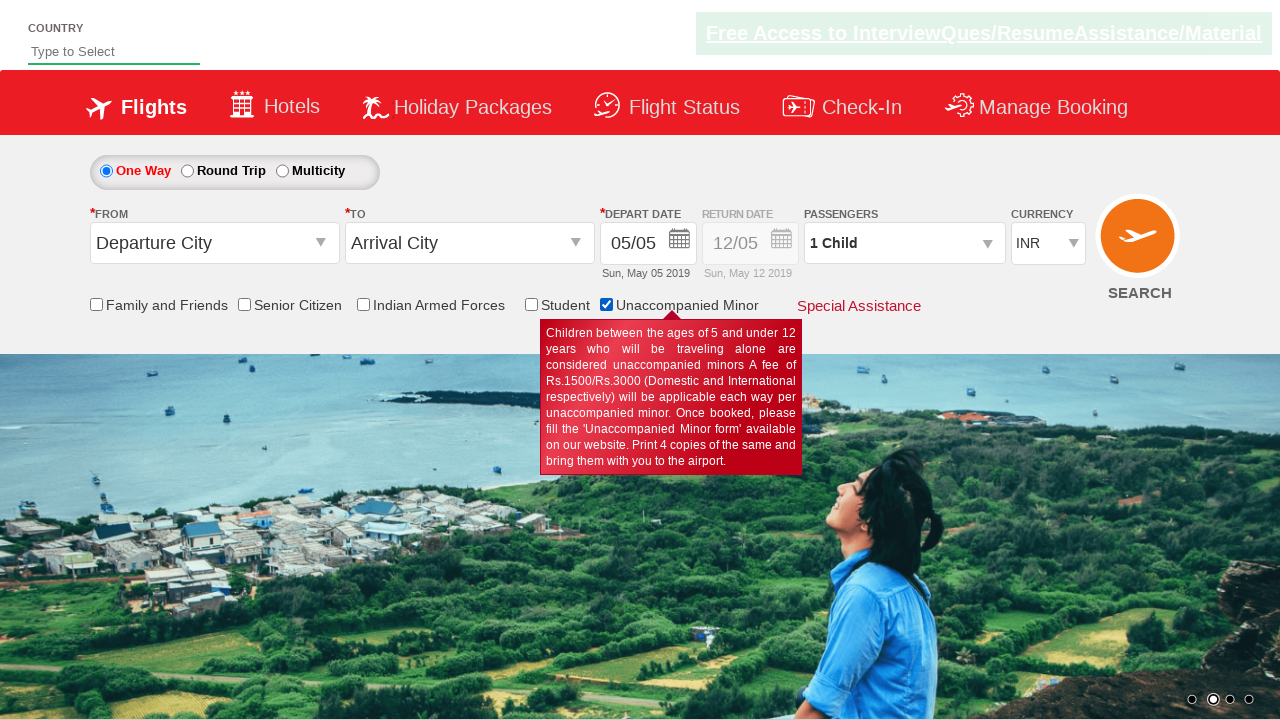